Tests the Contact Us form by filling in email, name, and message fields and submitting the contact form

Starting URL: https://www.demoblaze.com/index.html

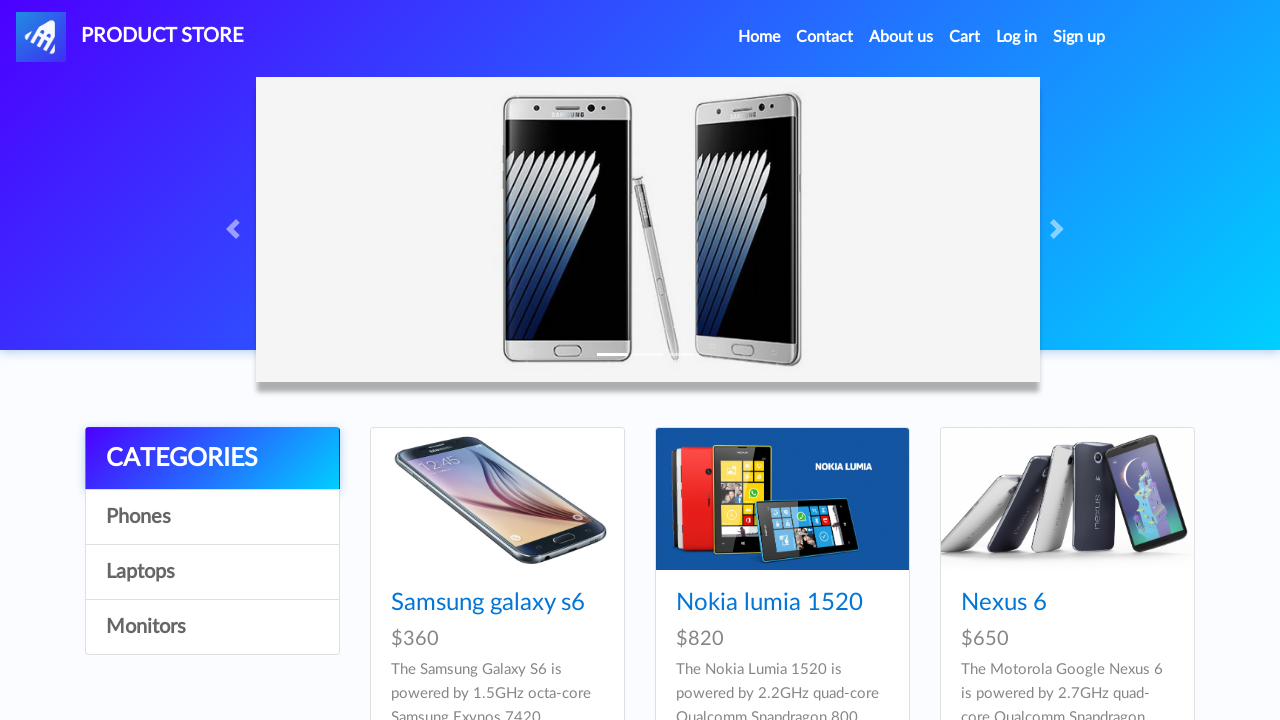

Clicked on Contact link in navigation to open Contact Us modal at (825, 37) on a[data-target='#exampleModal']
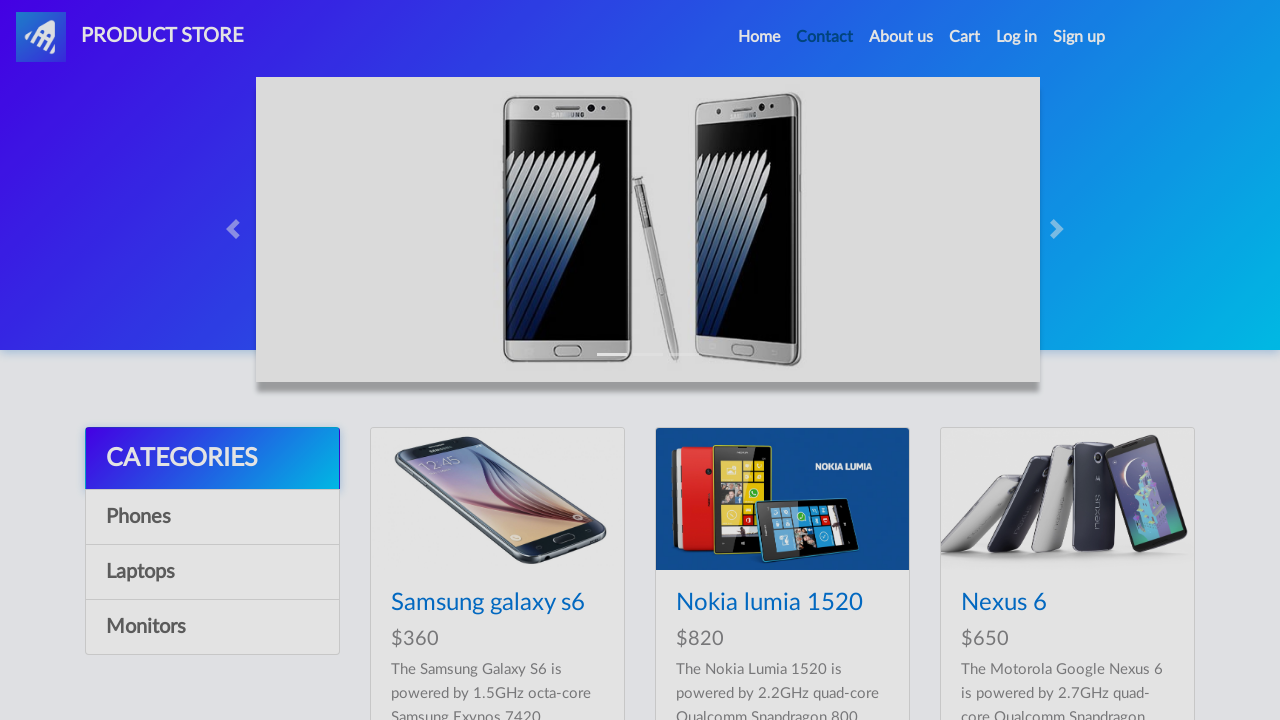

Contact Us modal appeared and is visible
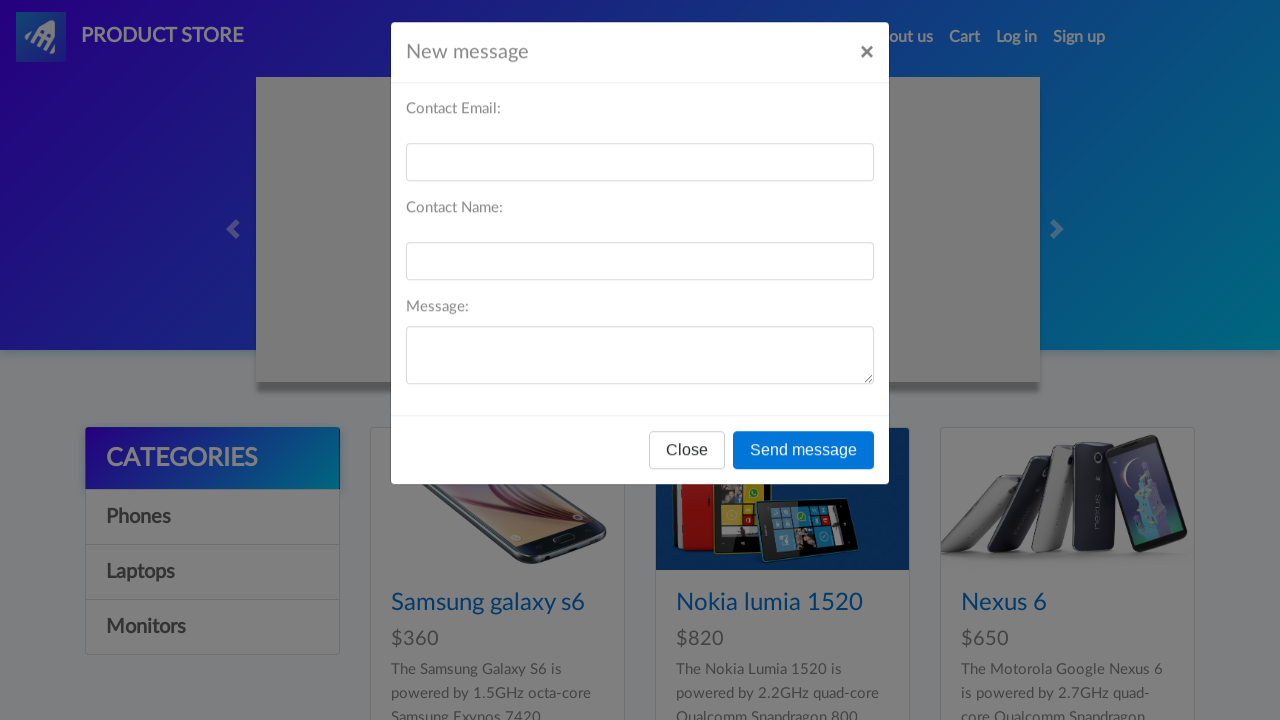

Filled email field with 'testcontact@example.com' on #recipient-email
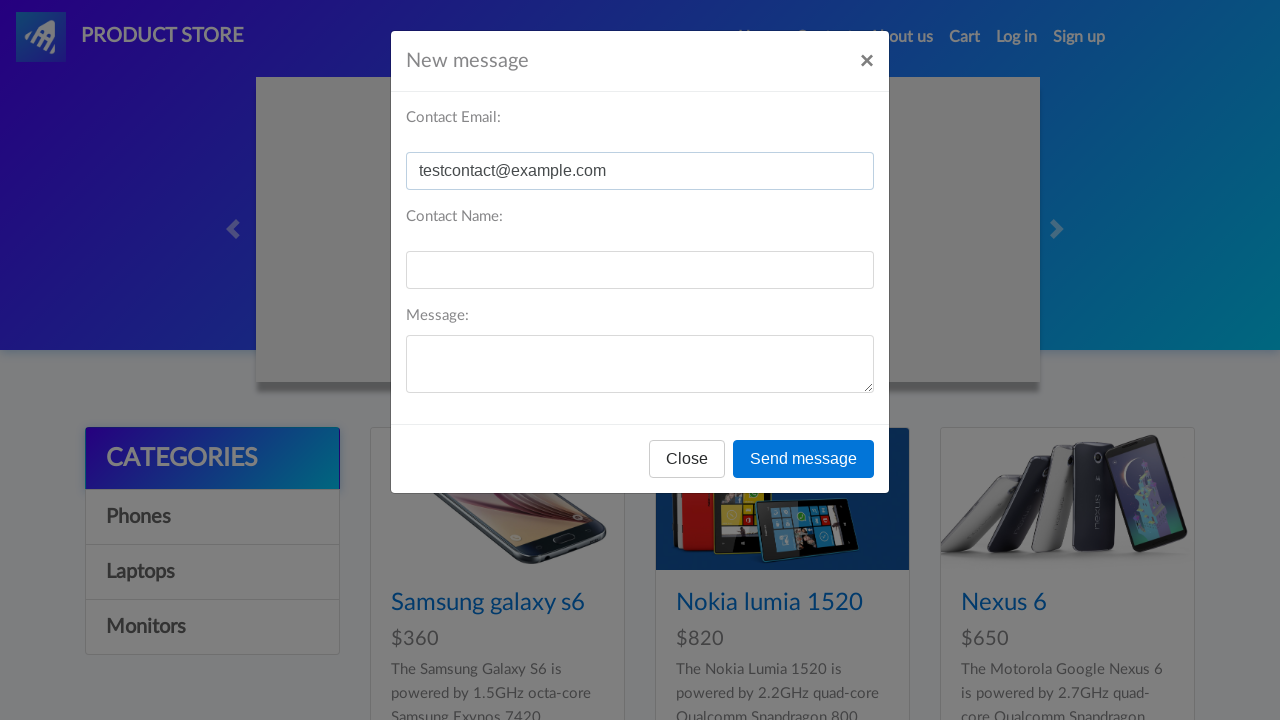

Filled name field with 'TestUser' on #recipient-name
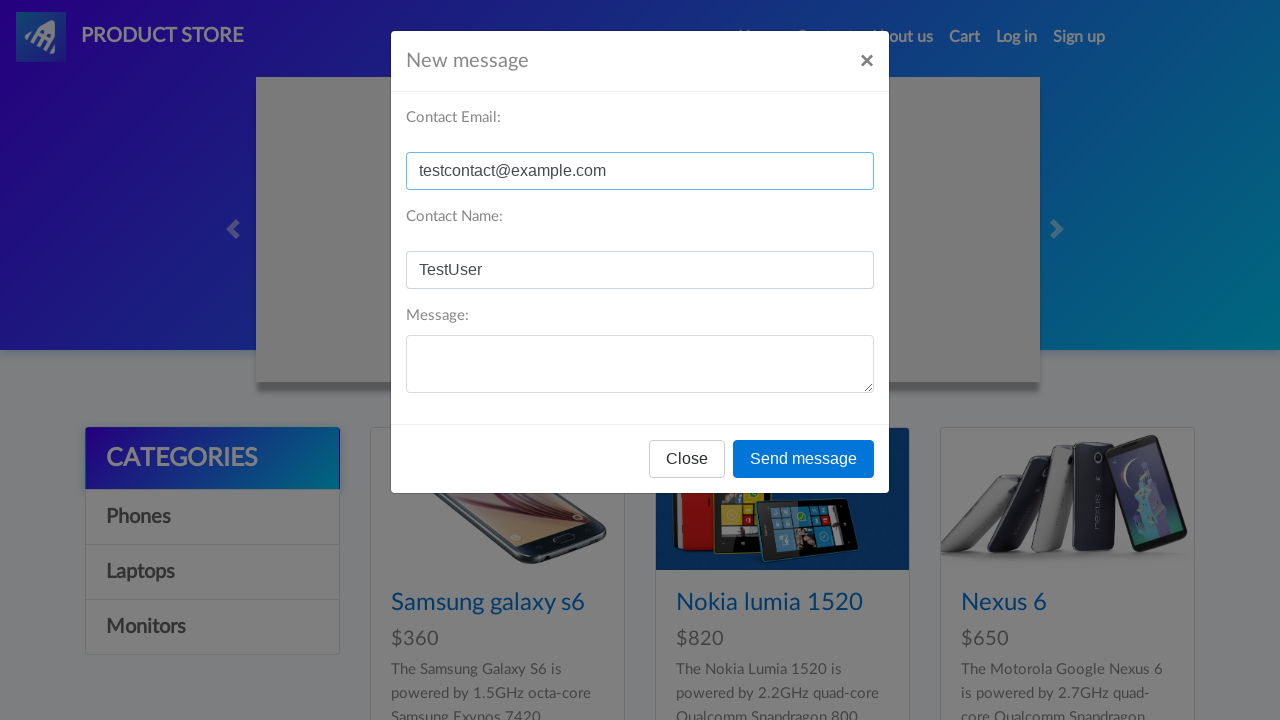

Filled message field with 'This is a test inquiry message' on #message-text
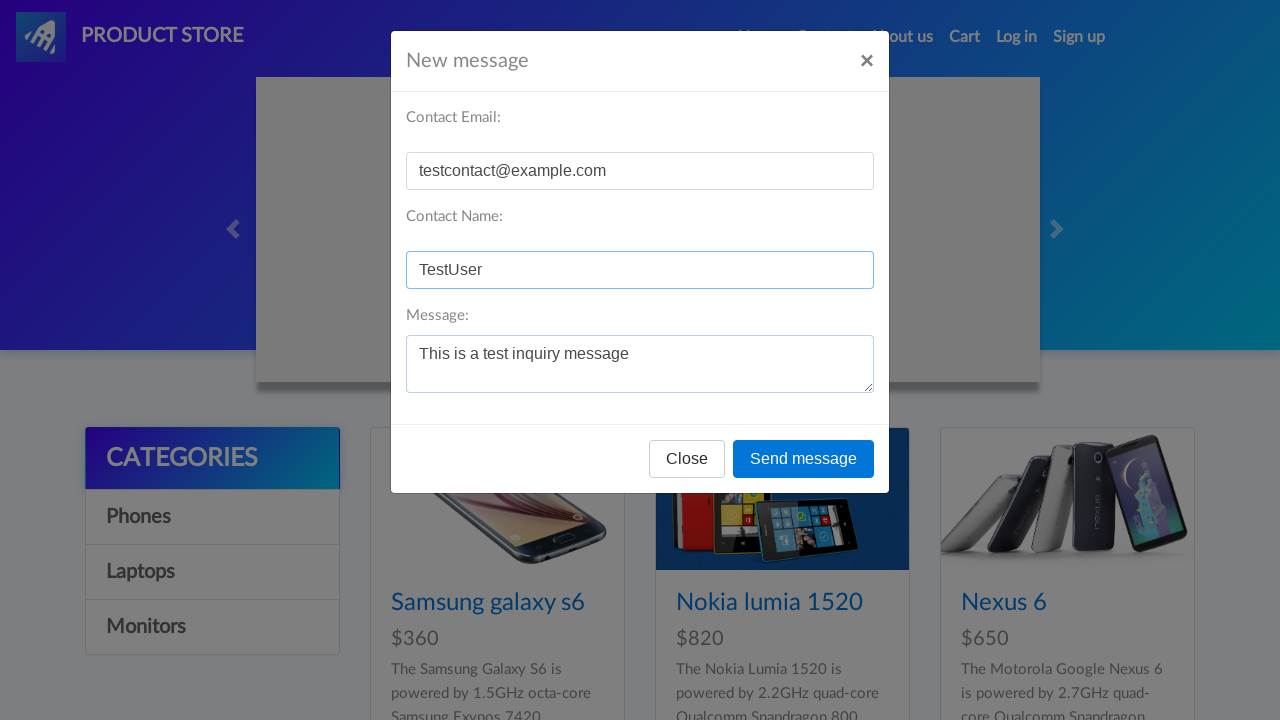

Clicked Send message button to submit the Contact Us form at (804, 459) on button[onclick='send()']
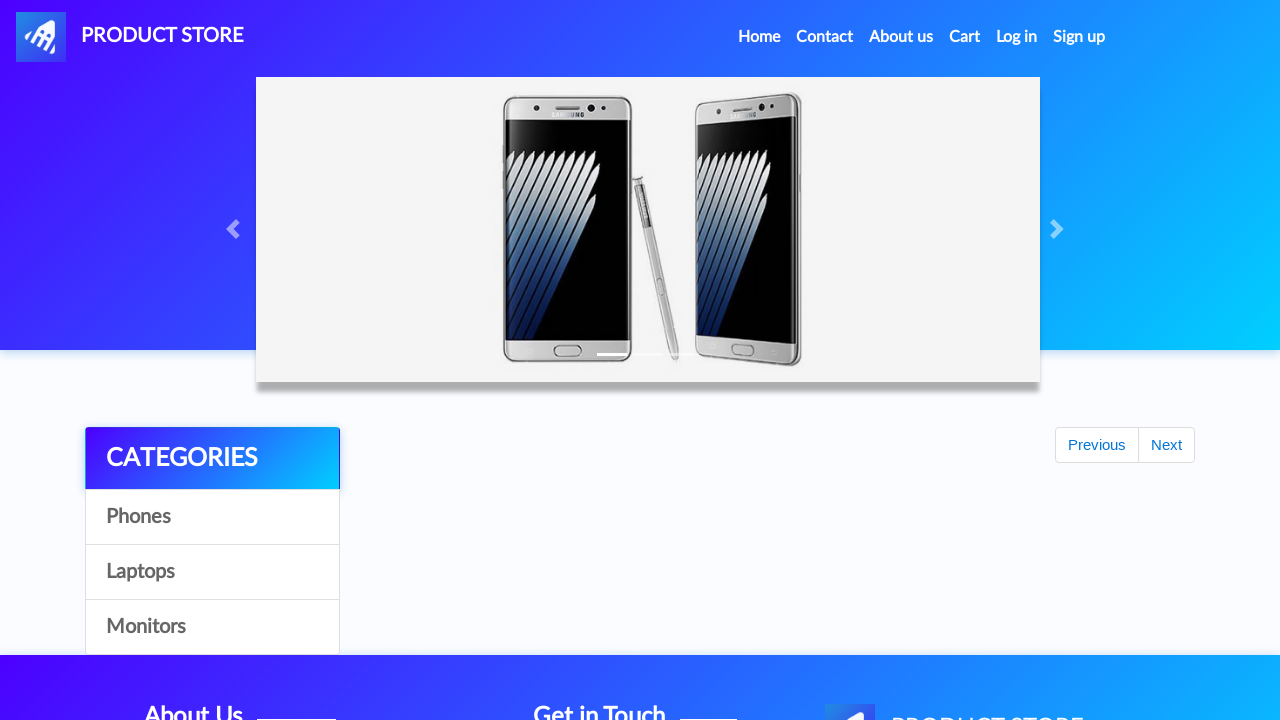

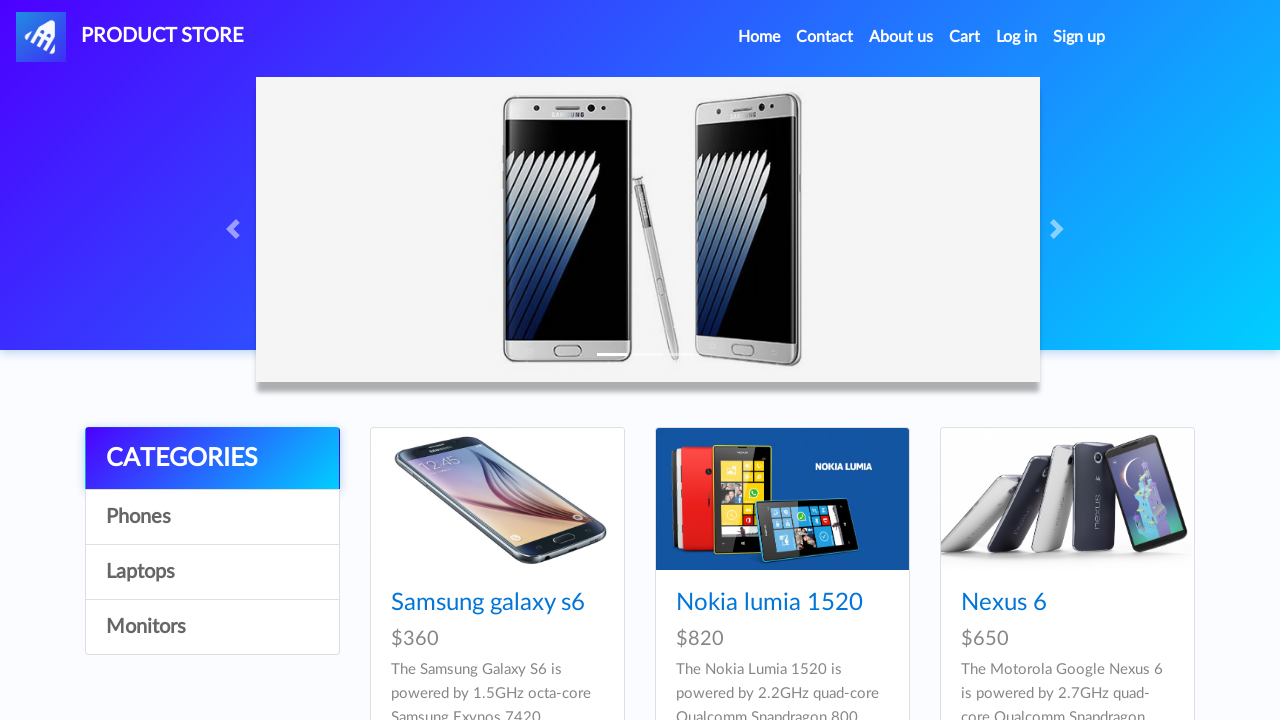